Tests dynamic table functionality by populating it with JSON data and verifying the table contents are updated correctly

Starting URL: https://testpages.herokuapp.com/styled/tag/dynamic-table.html

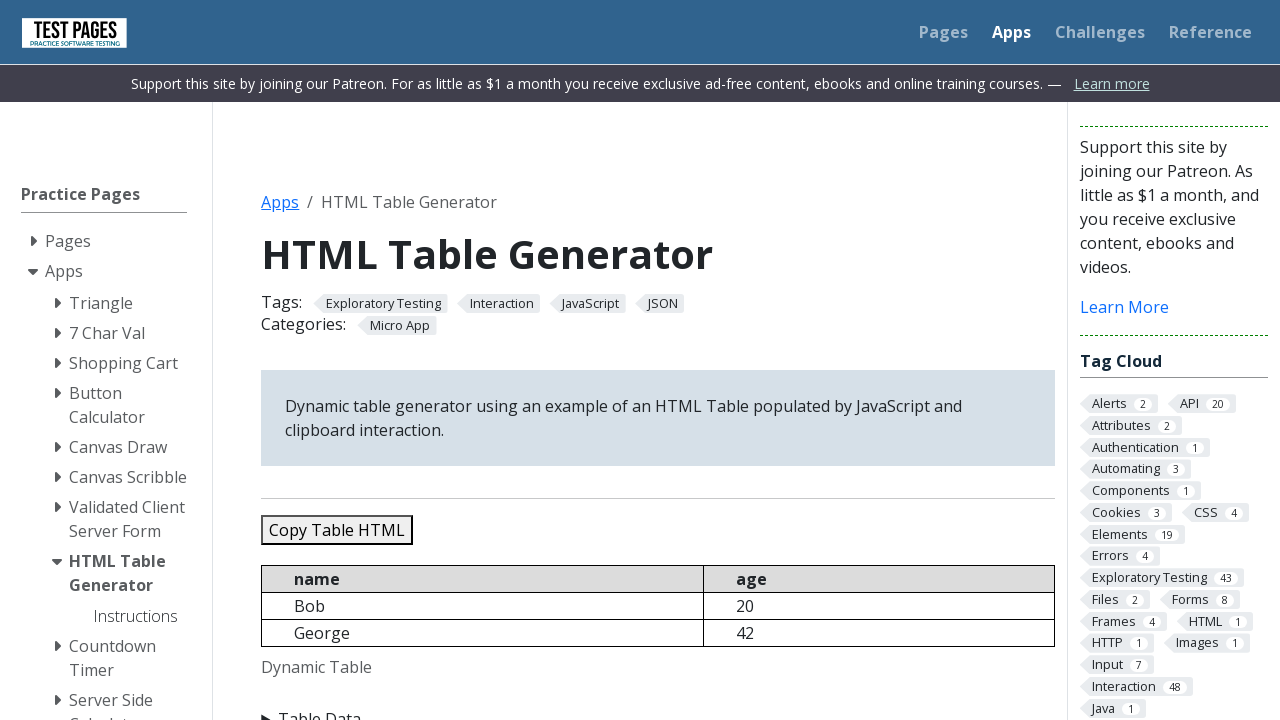

Clicked to expand the details section at (658, 708) on xpath=//table[@id='dynamictable']/../../details
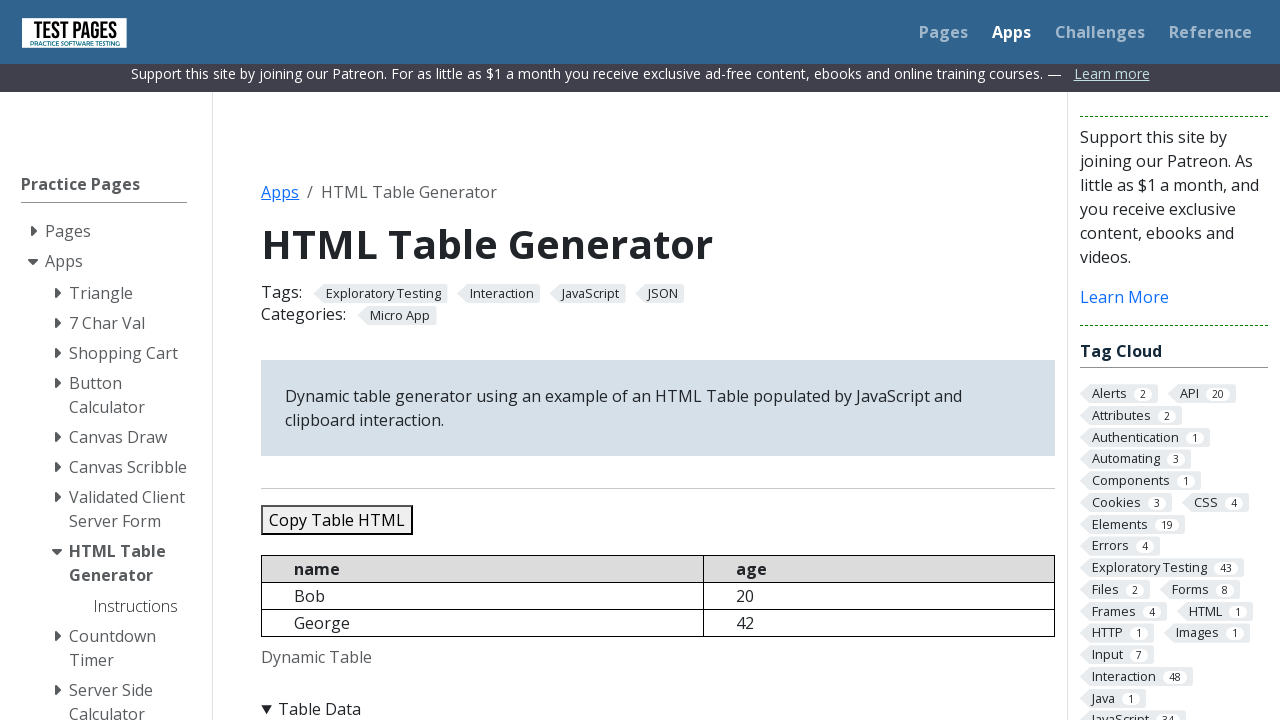

Cleared the JSON data textarea on //textarea[@id='jsondata']
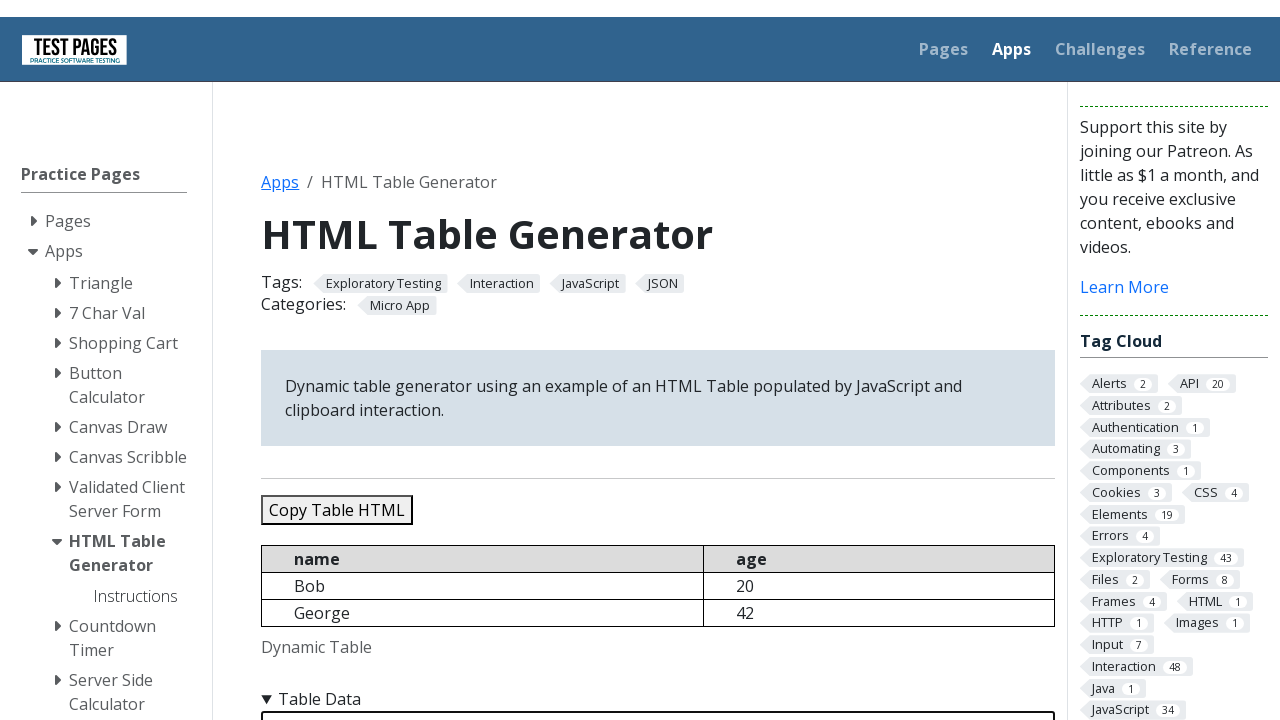

Populated JSON data textarea with 5 test records (Bob, George, Sara, Conor, Jennifer) on //textarea[@id='jsondata']
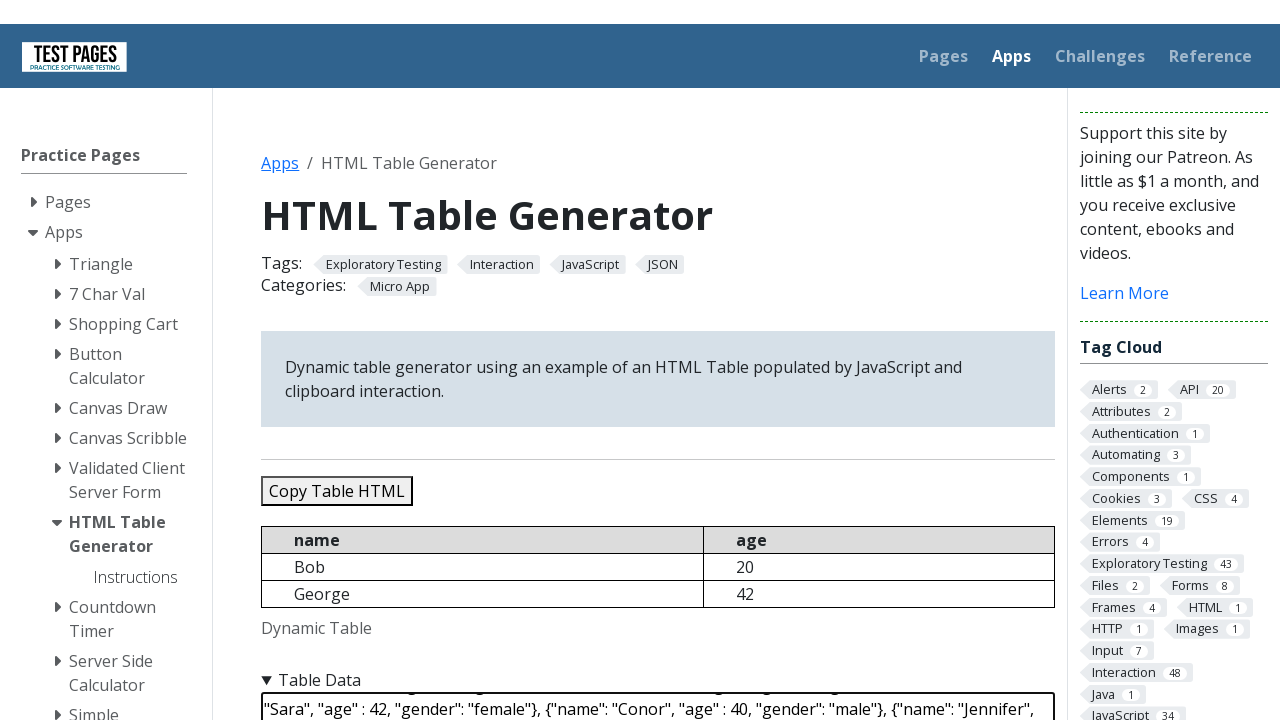

Clicked refresh table button to update the dynamic table at (359, 360) on xpath=//button[@id='refreshtable']
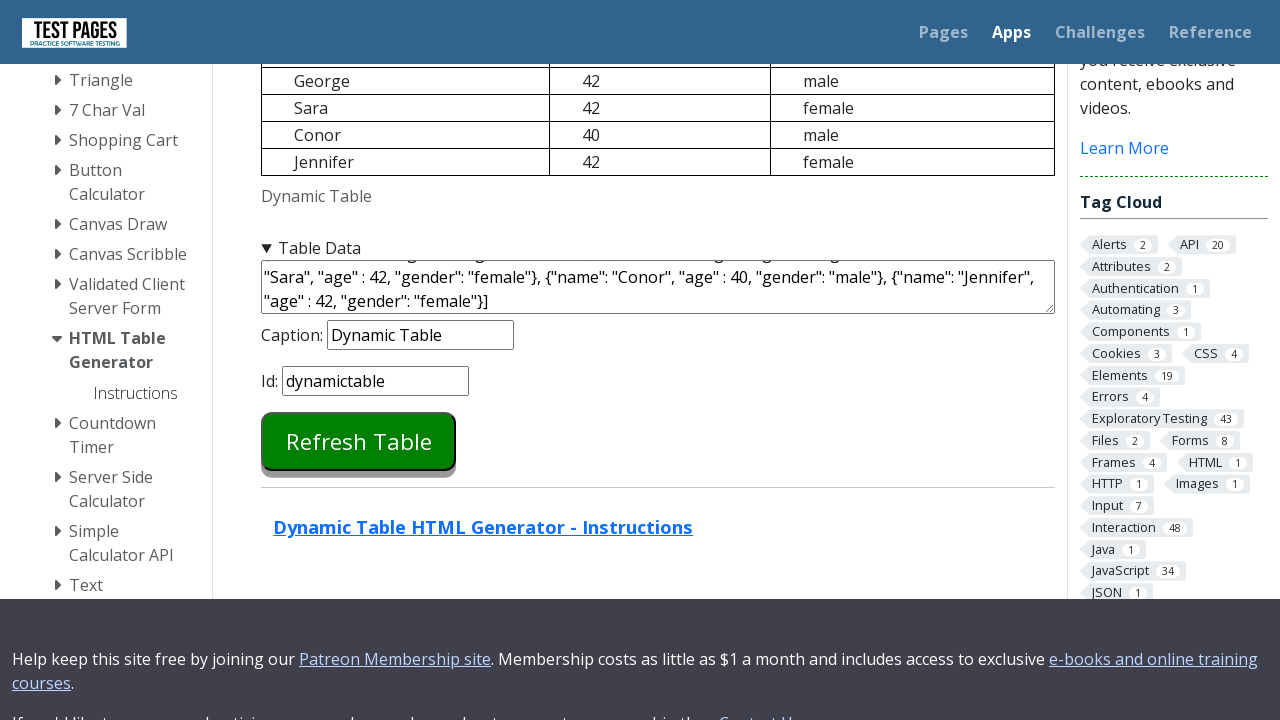

Waited for dynamic table to be updated
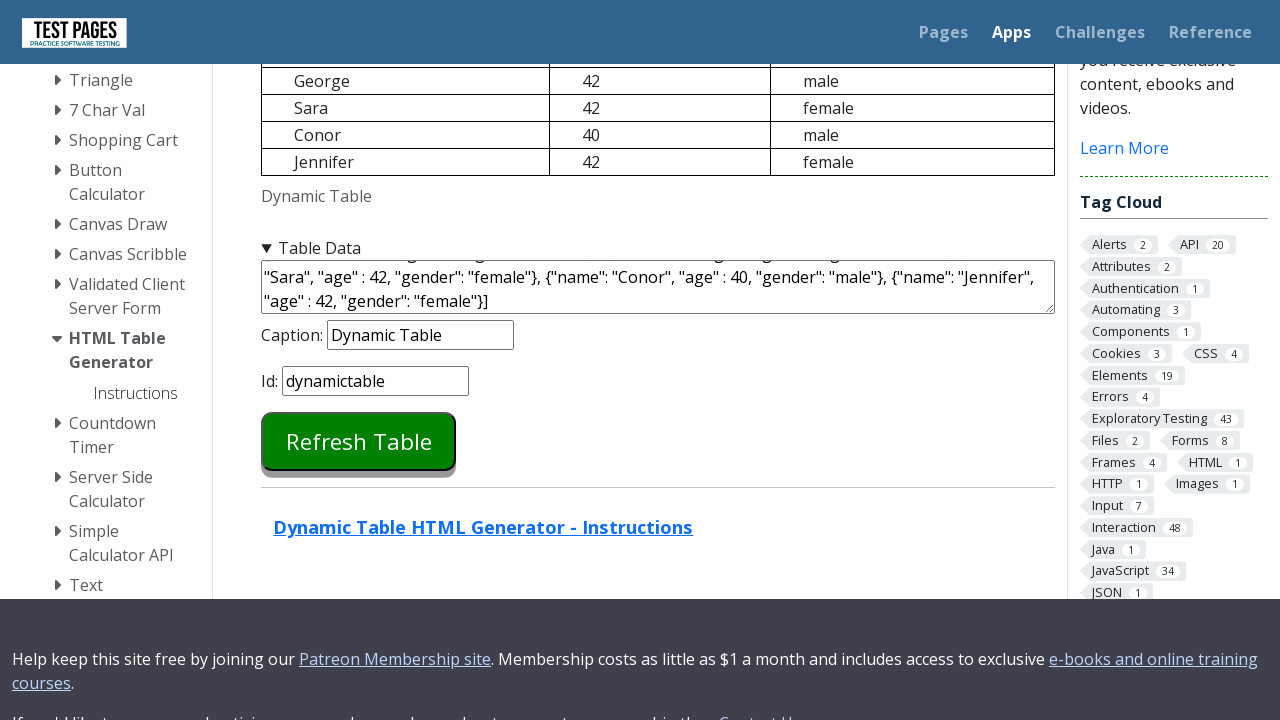

Located the dynamic table element
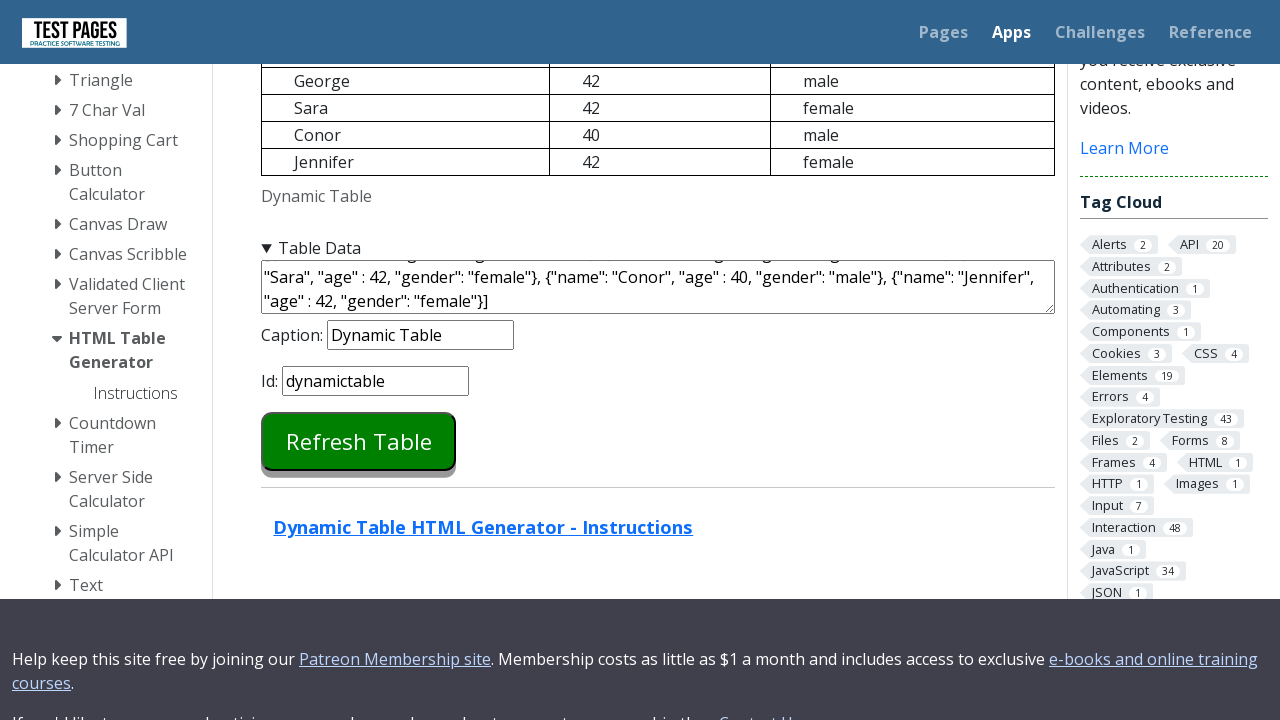

Retrieved all table rows - found 6 rows
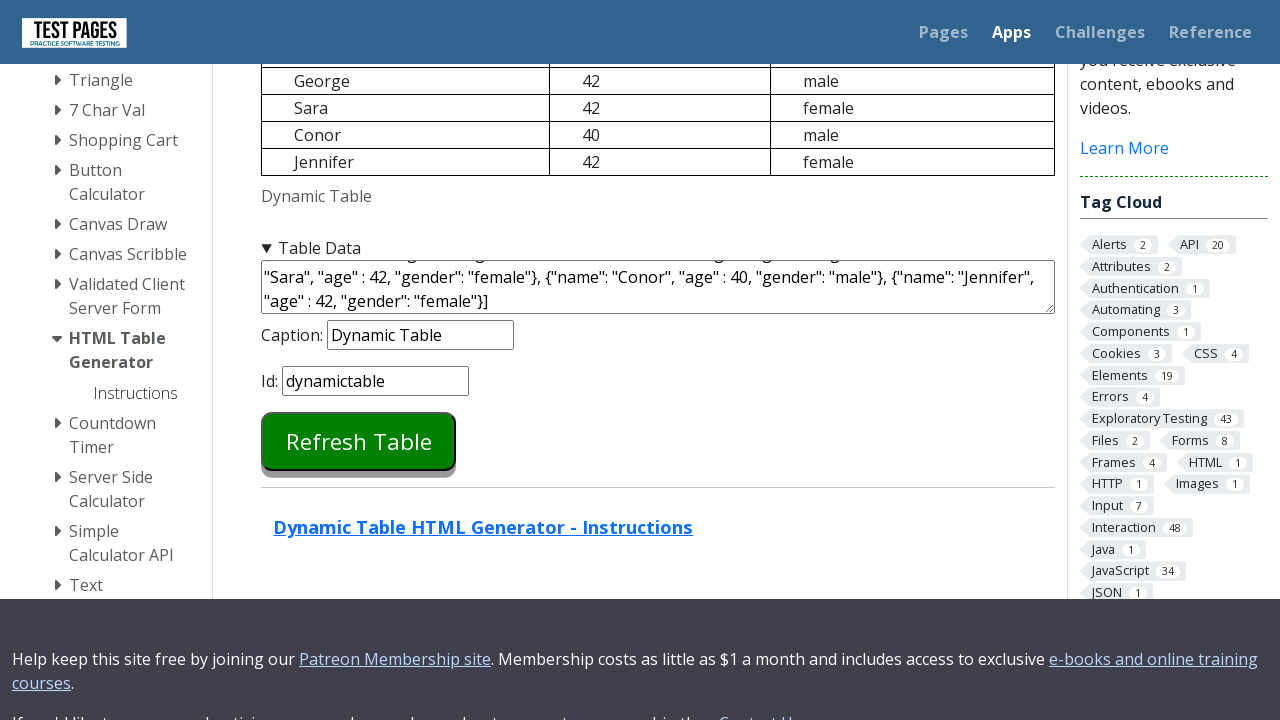

Verified table contains 6 rows (1 header + 5 data rows) - assertion passed
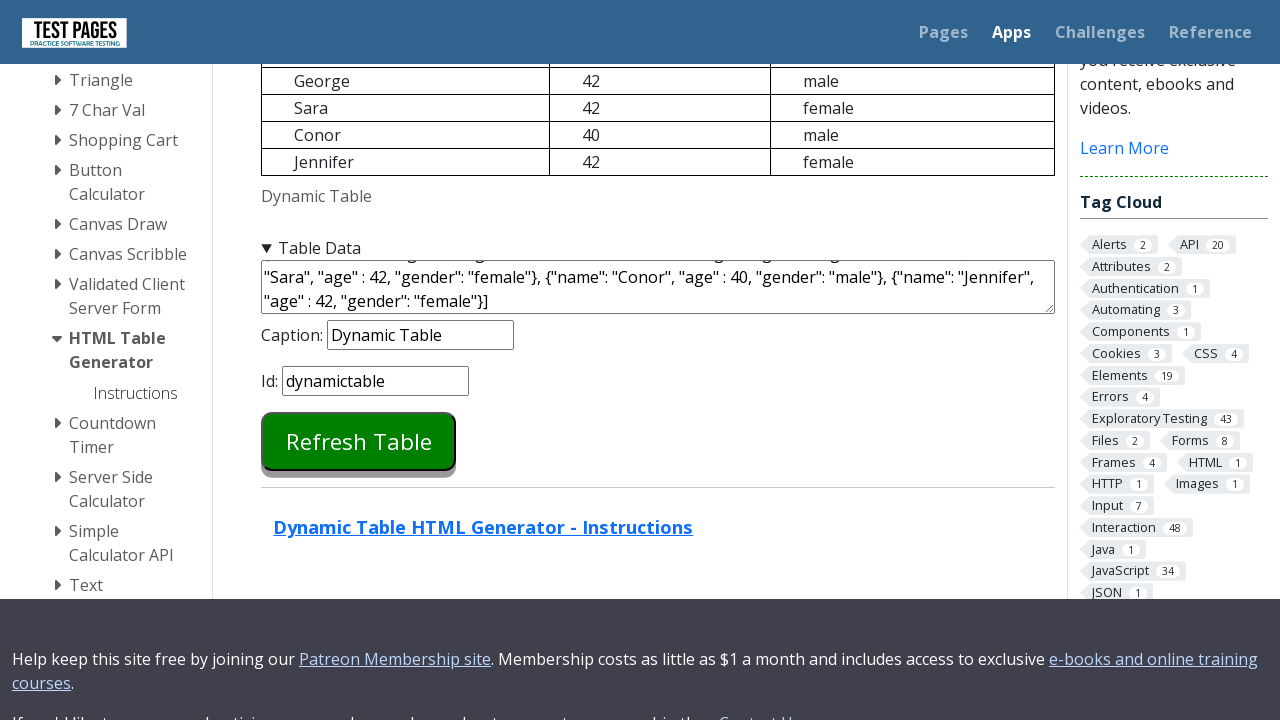

Retrieved table text content
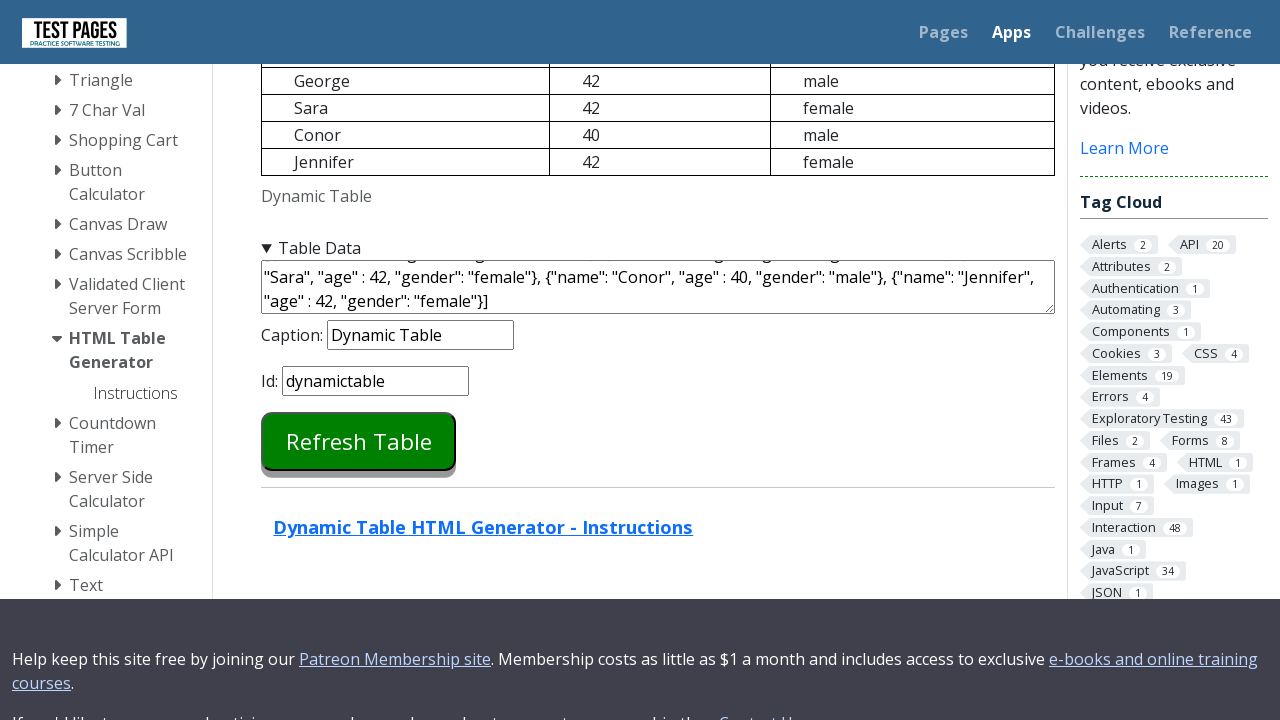

Verified Jennifer record is present in table - assertion passed
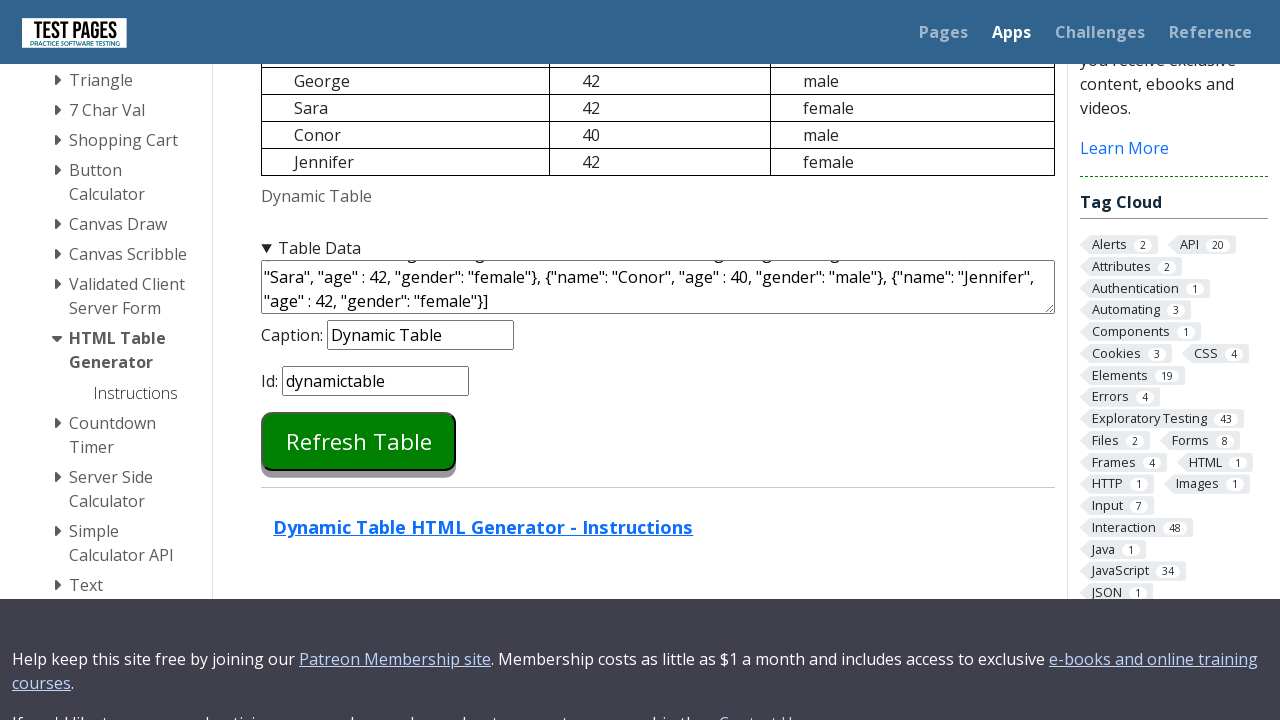

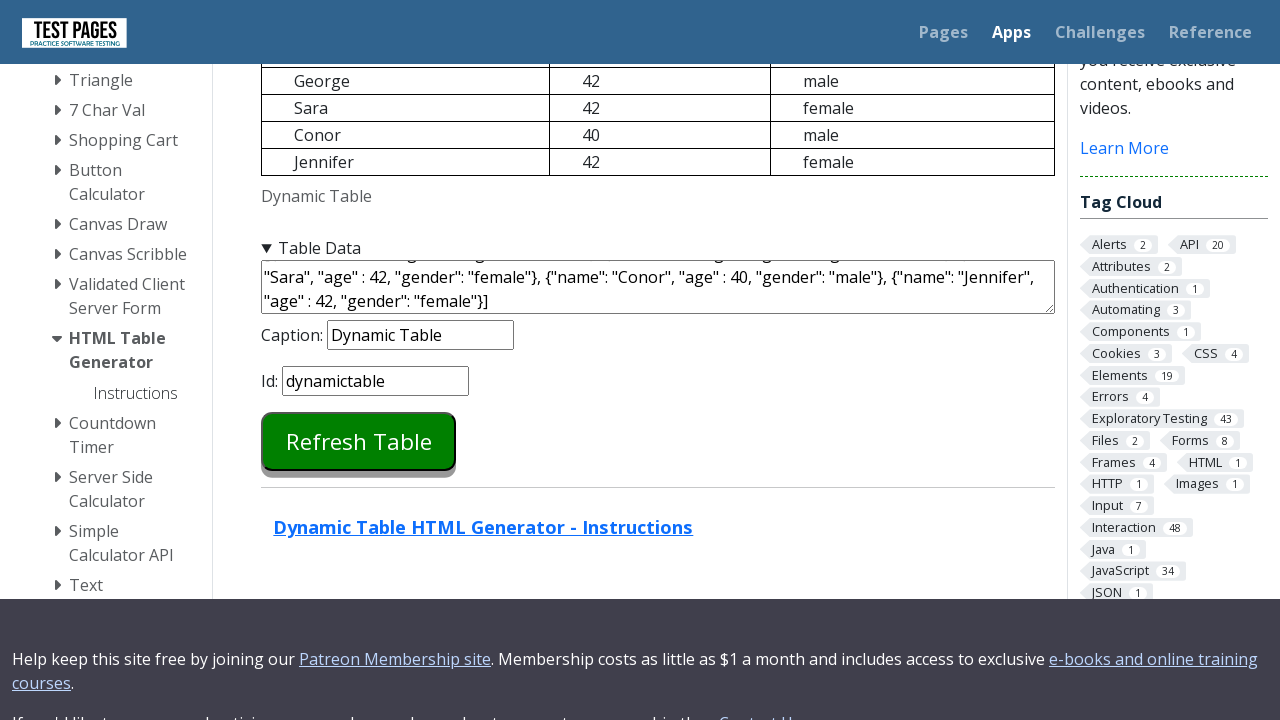